Tests clicking on a textarea element on the omayo test page, which is commonly used for Selenium practice

Starting URL: https://omayo.blogspot.com/

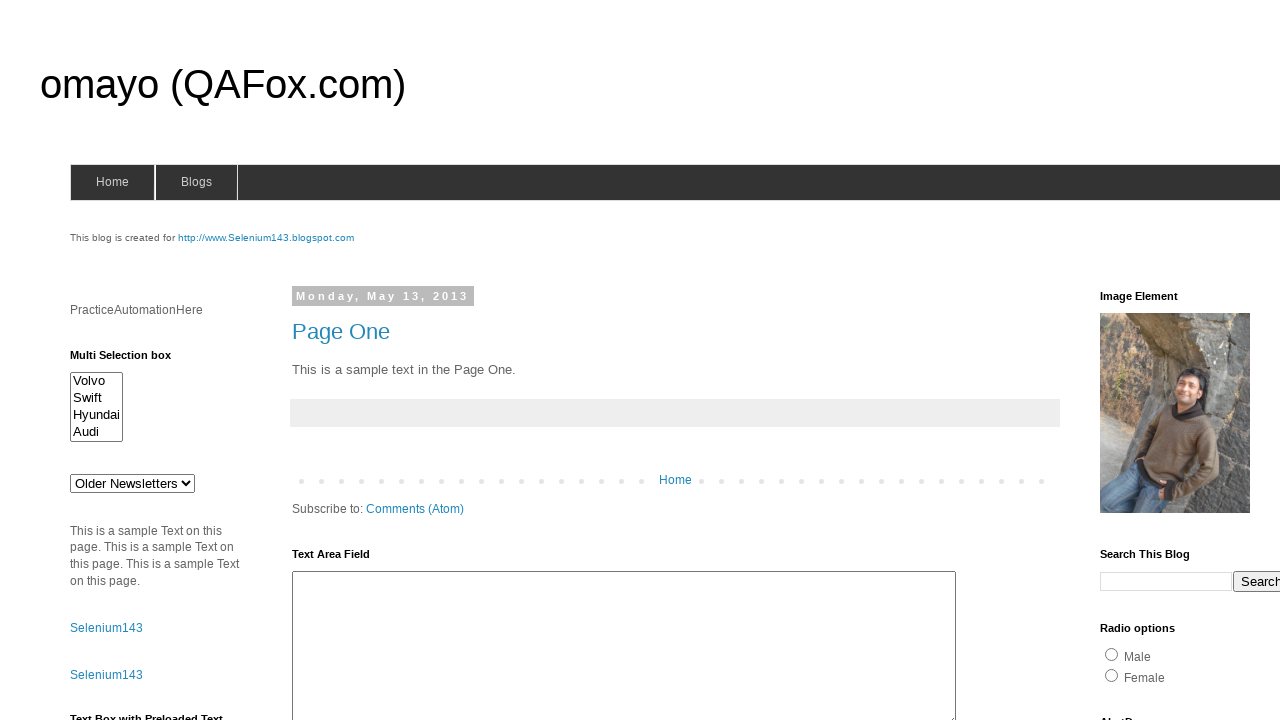

Navigated to omayo.blogspot.com test page
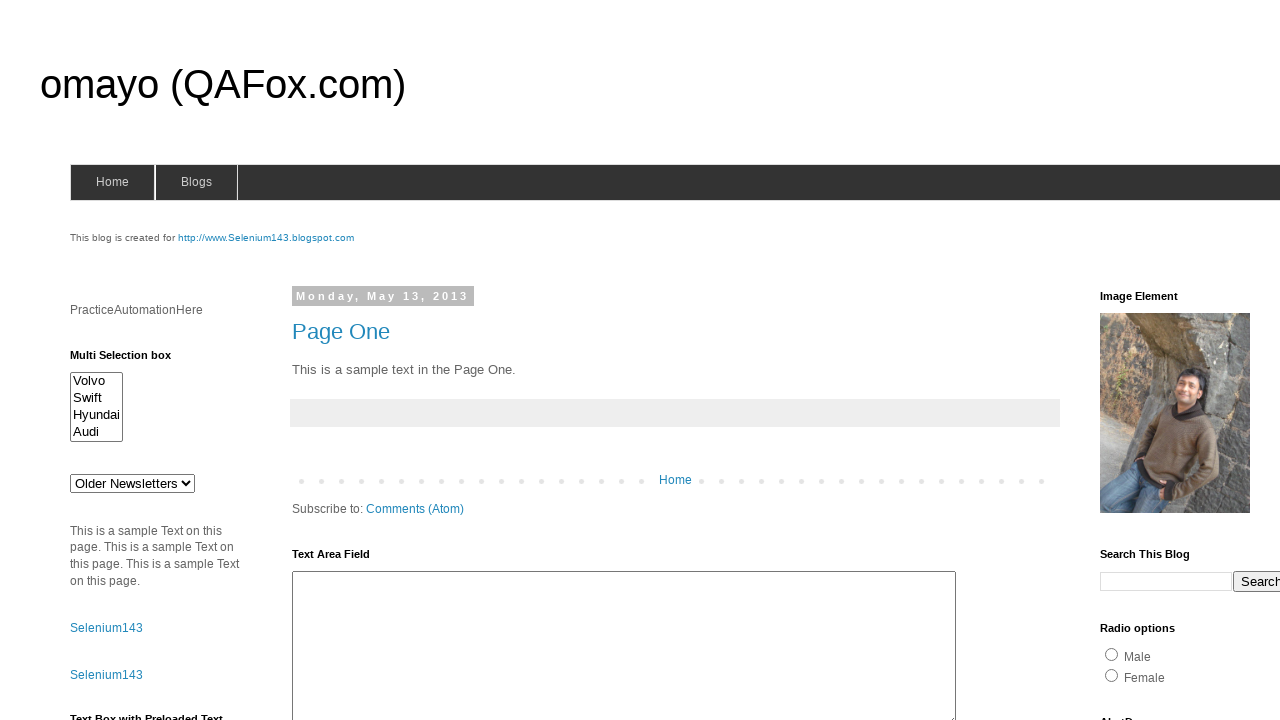

Clicked on textarea element with id 'ta1' at (624, 643) on textarea#ta1
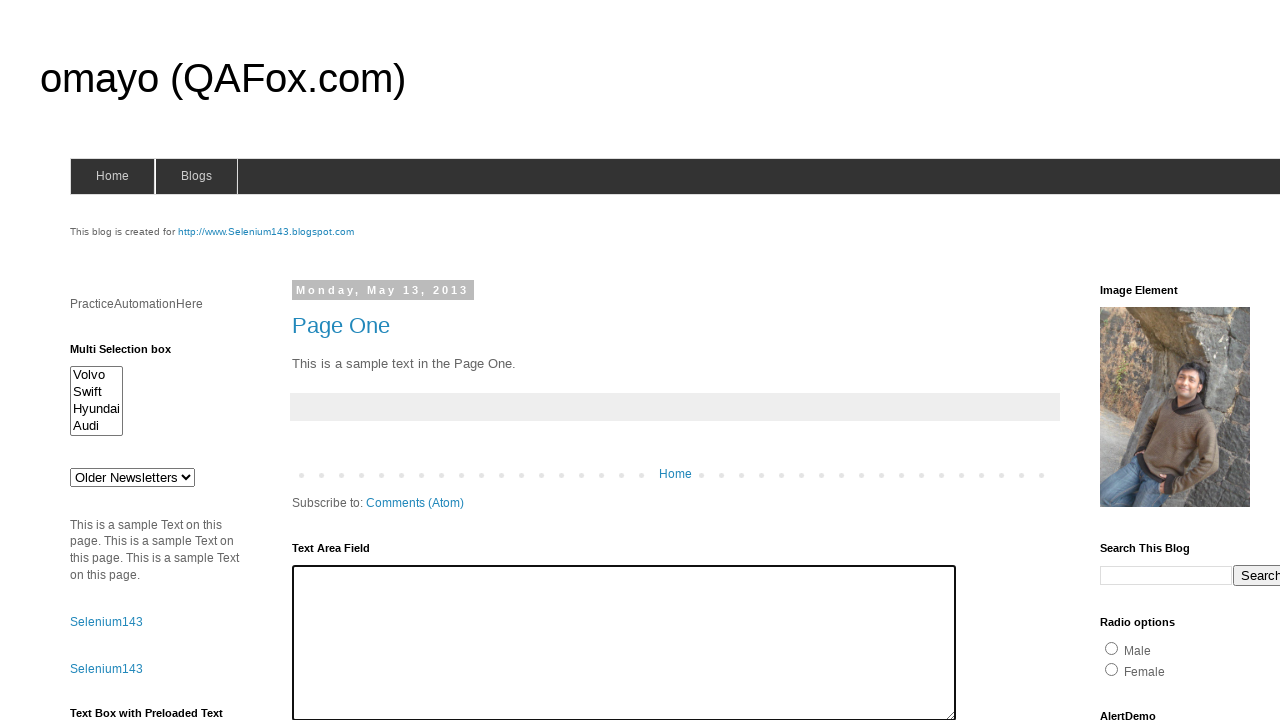

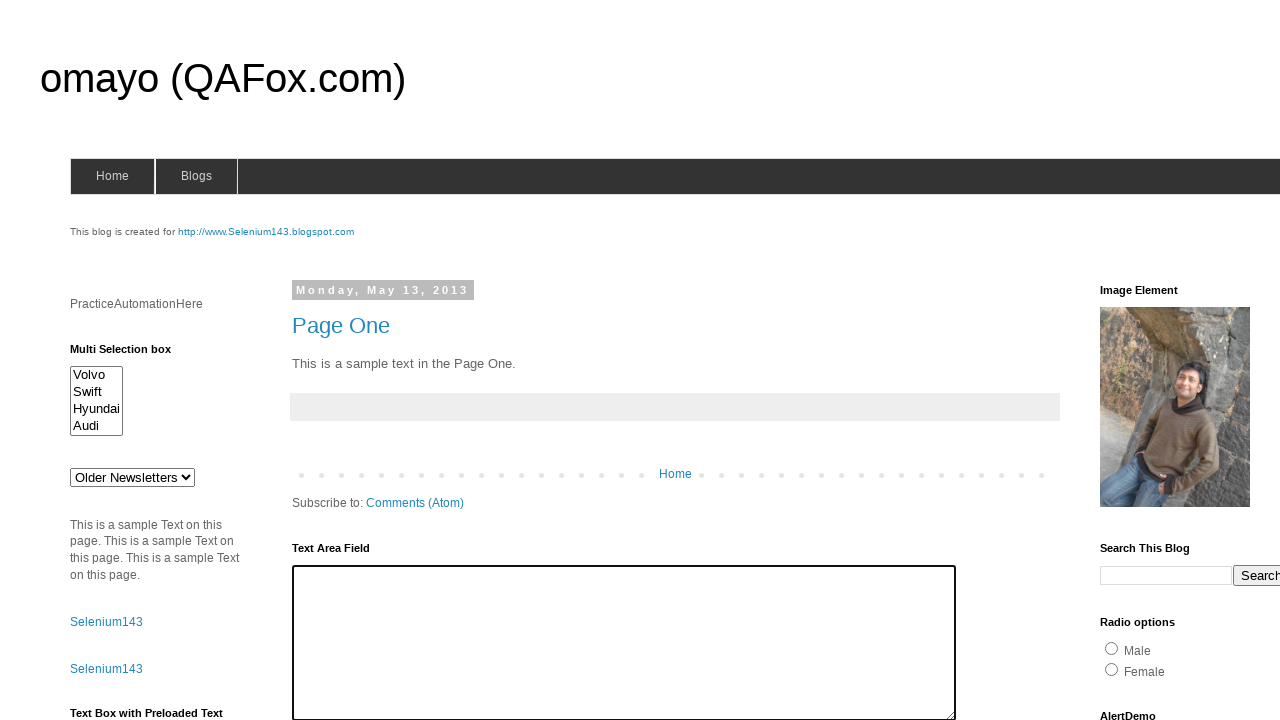